Tests clearing the complete state of all items by checking and then unchecking the toggle-all checkbox.

Starting URL: https://demo.playwright.dev/todomvc

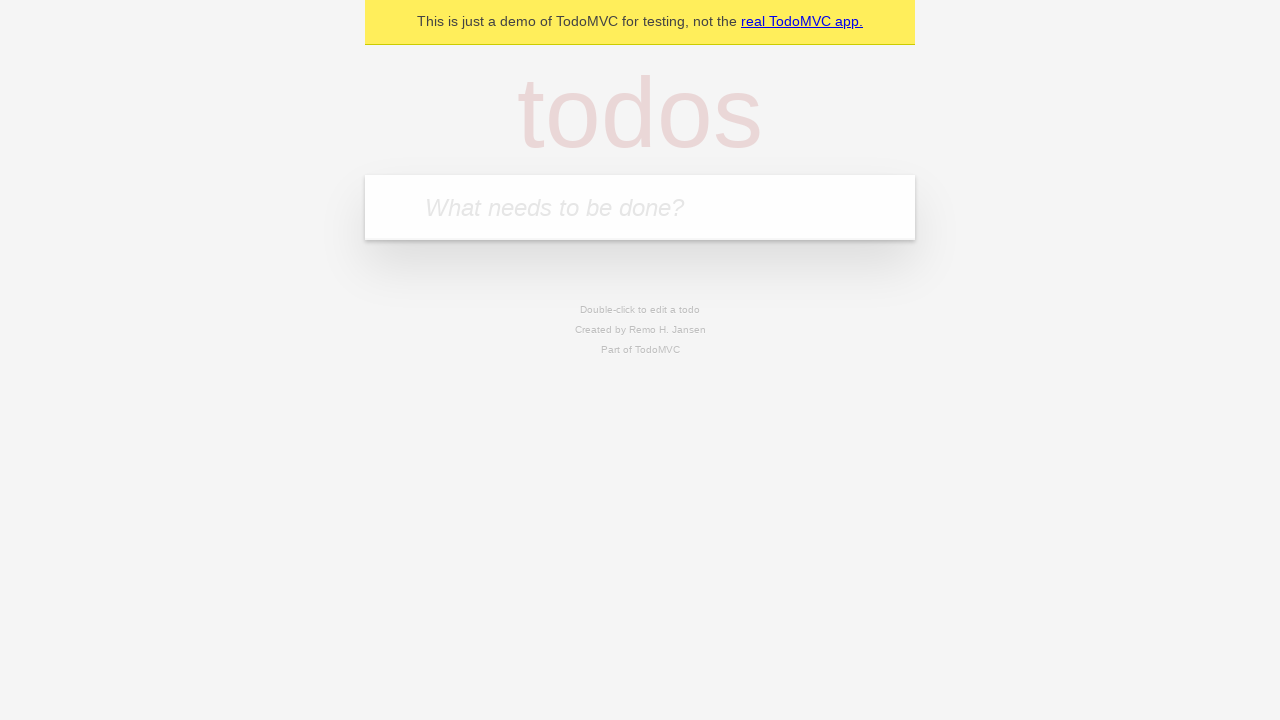

Filled todo input with 'buy some cheese' on internal:attr=[placeholder="What needs to be done?"i]
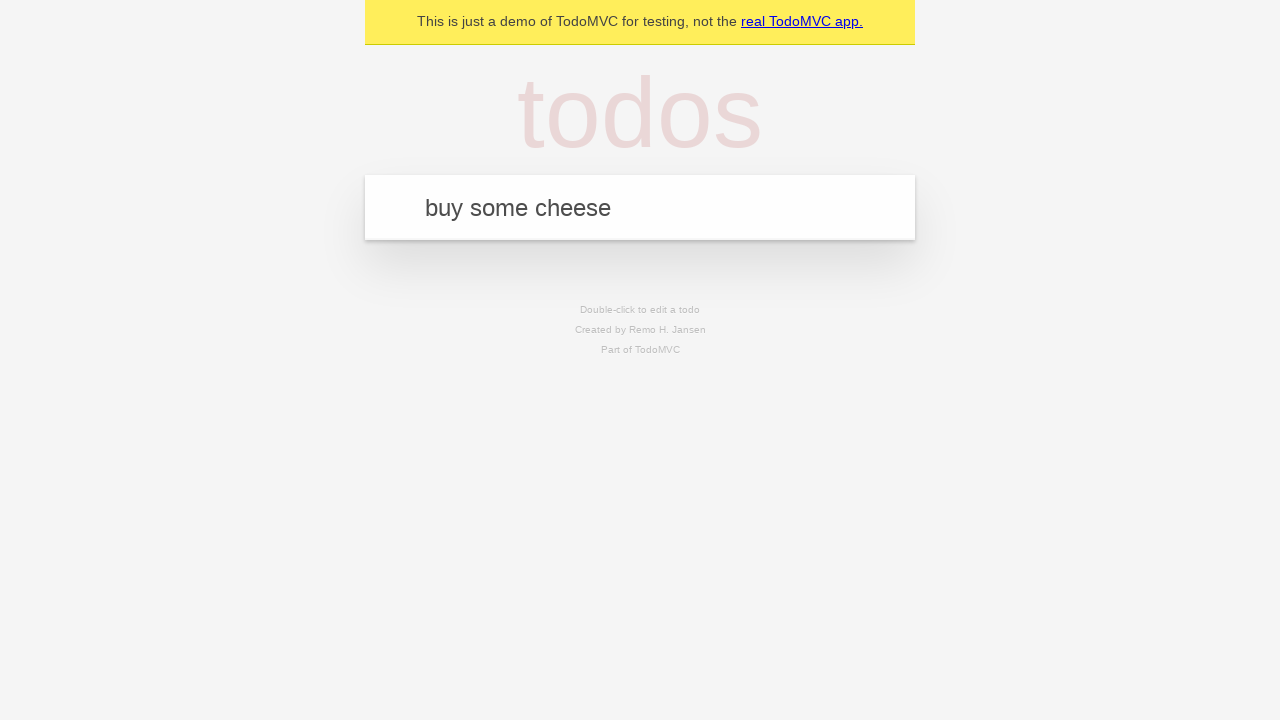

Pressed Enter to create first todo item on internal:attr=[placeholder="What needs to be done?"i]
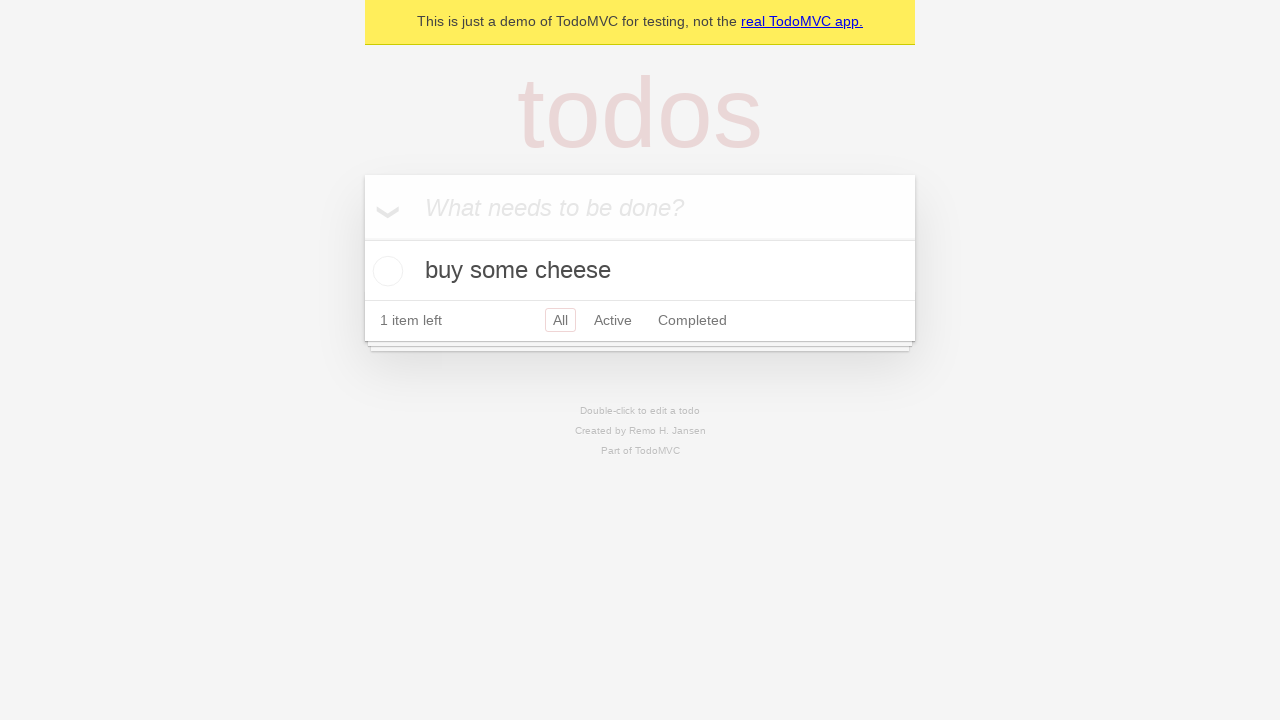

Filled todo input with 'feed the cat' on internal:attr=[placeholder="What needs to be done?"i]
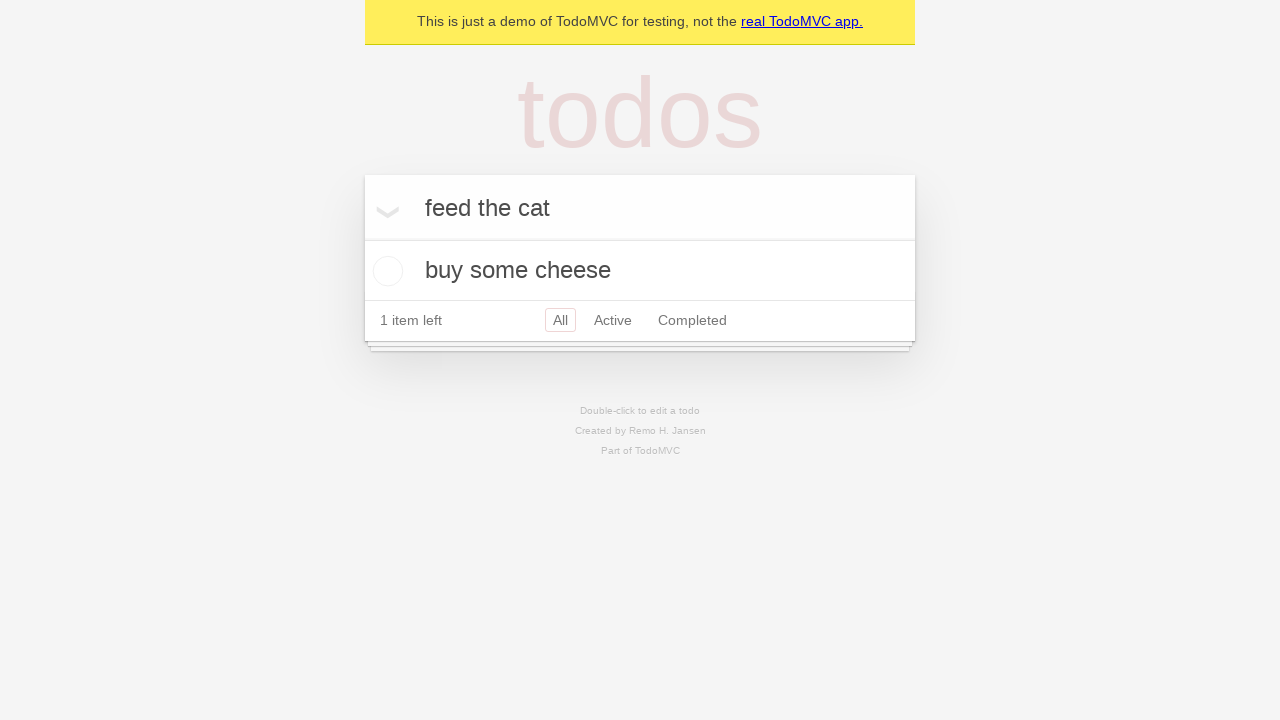

Pressed Enter to create second todo item on internal:attr=[placeholder="What needs to be done?"i]
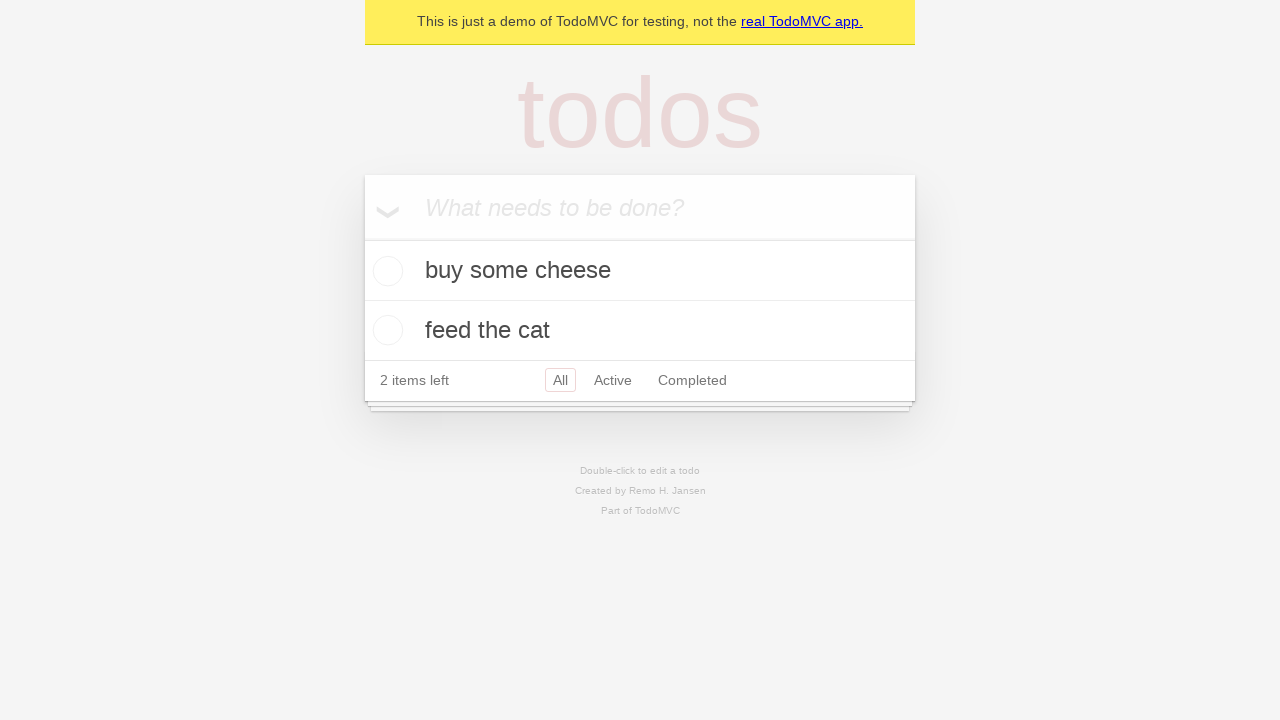

Filled todo input with 'book a doctors appointment' on internal:attr=[placeholder="What needs to be done?"i]
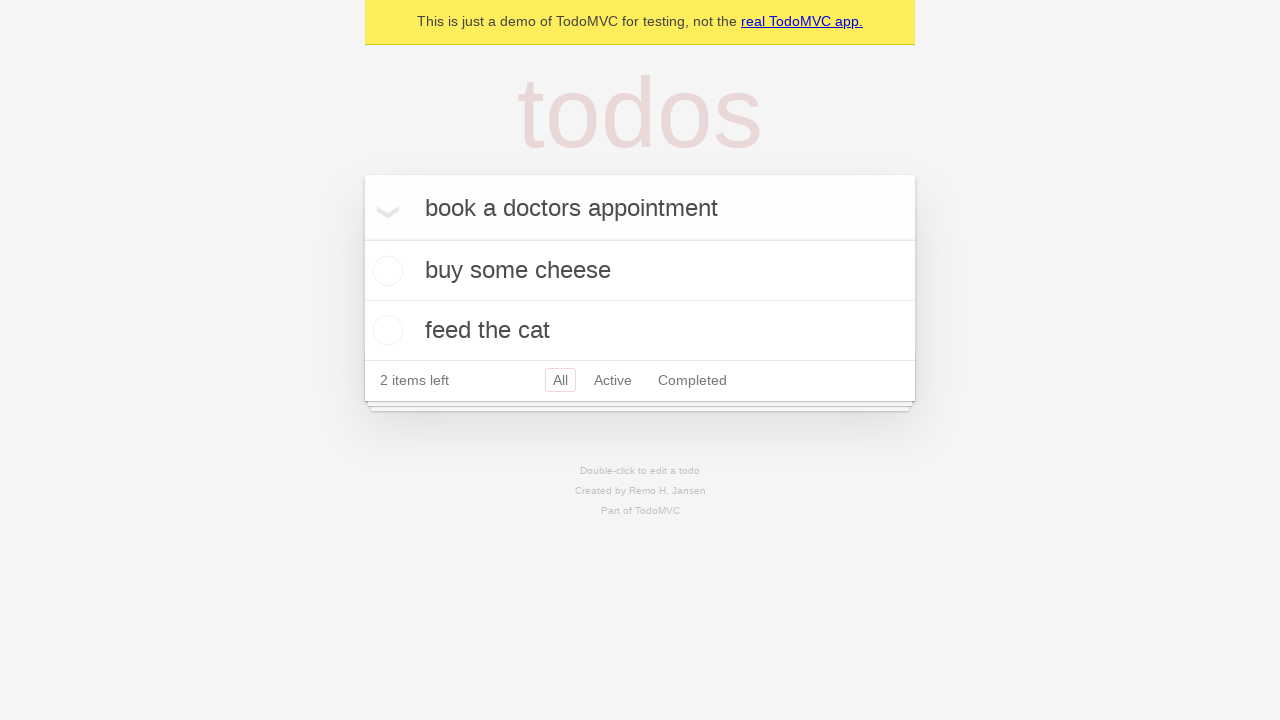

Pressed Enter to create third todo item on internal:attr=[placeholder="What needs to be done?"i]
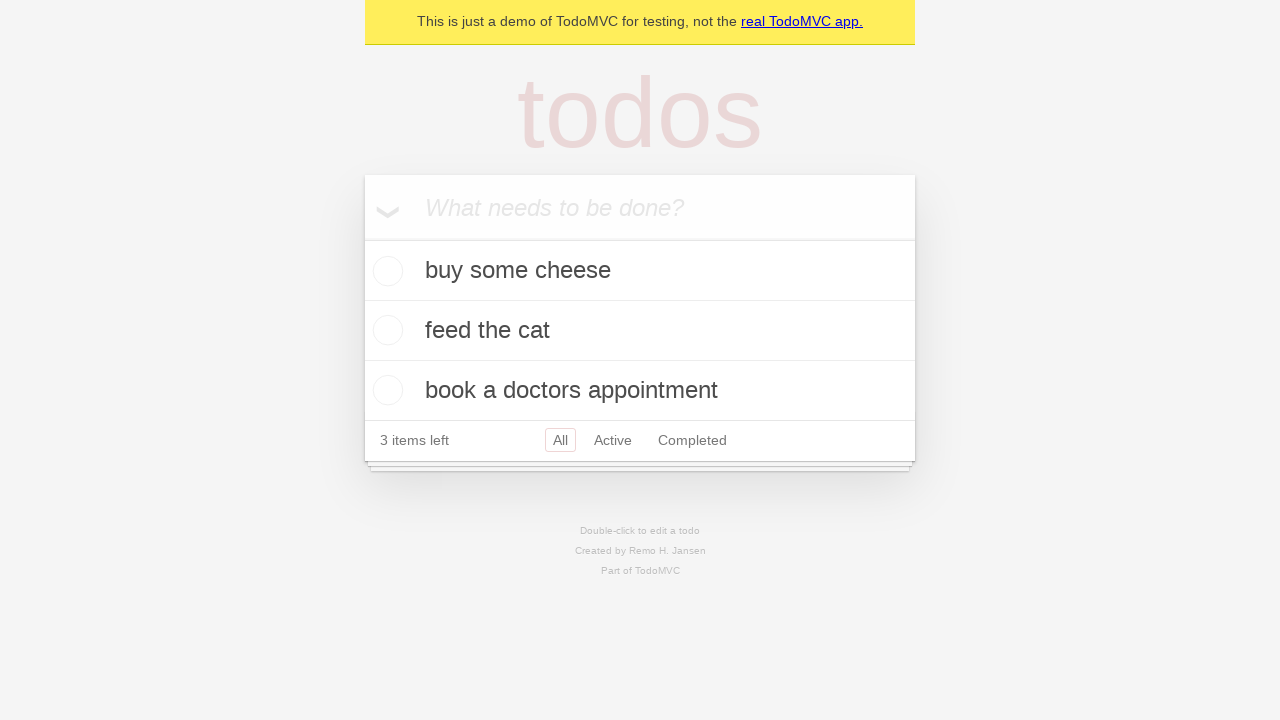

Checked toggle-all checkbox to mark all todos as complete at (362, 238) on internal:label="Mark all as complete"i
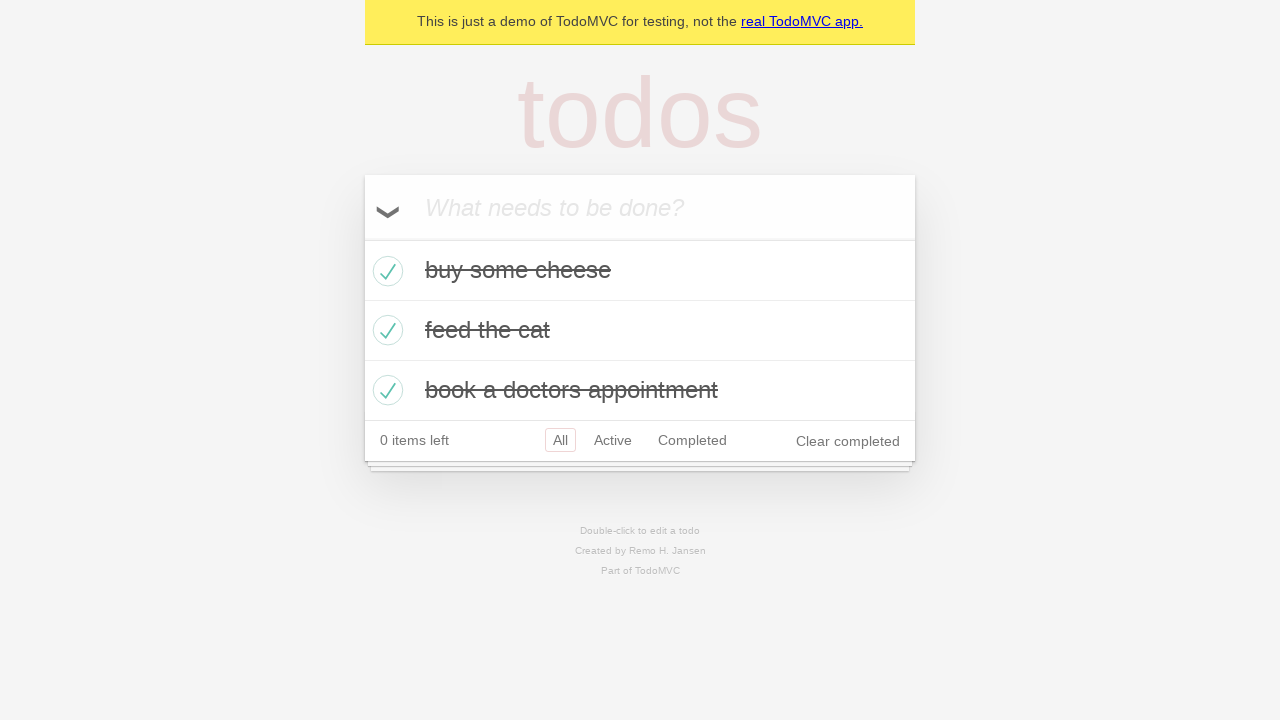

Unchecked toggle-all checkbox to clear complete state of all todos at (362, 238) on internal:label="Mark all as complete"i
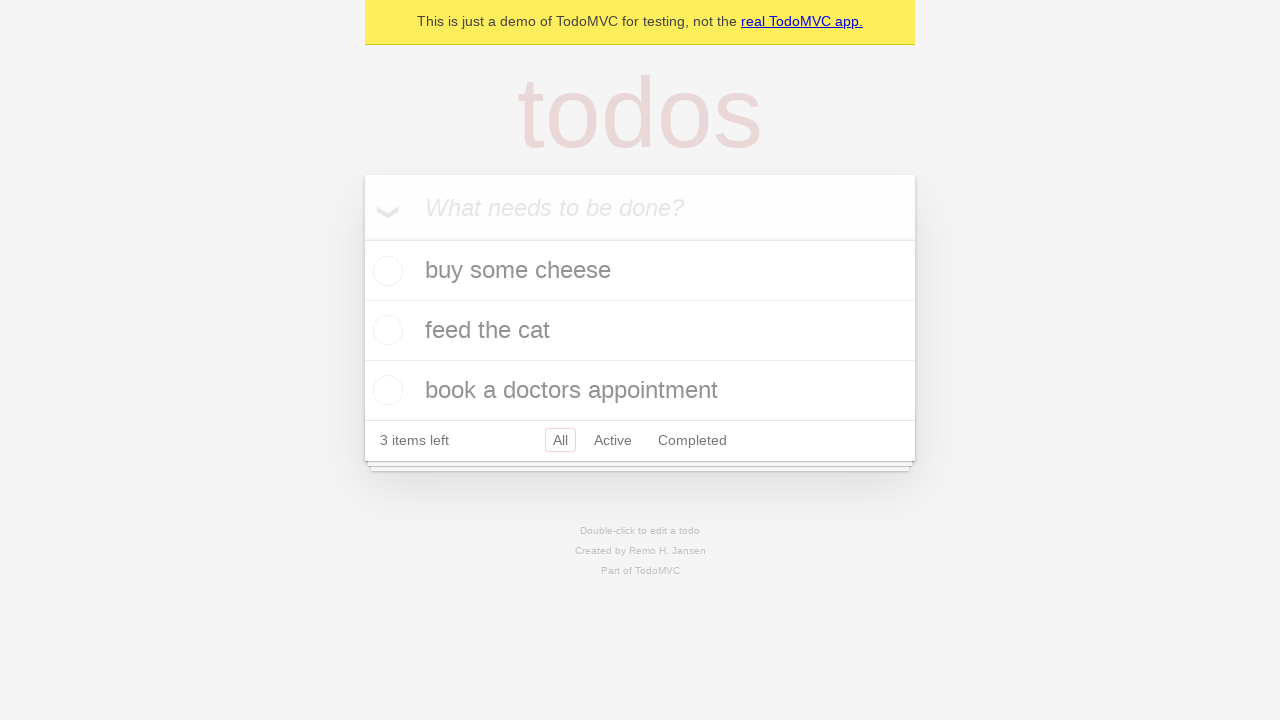

Waited for todo items to update after clearing complete state
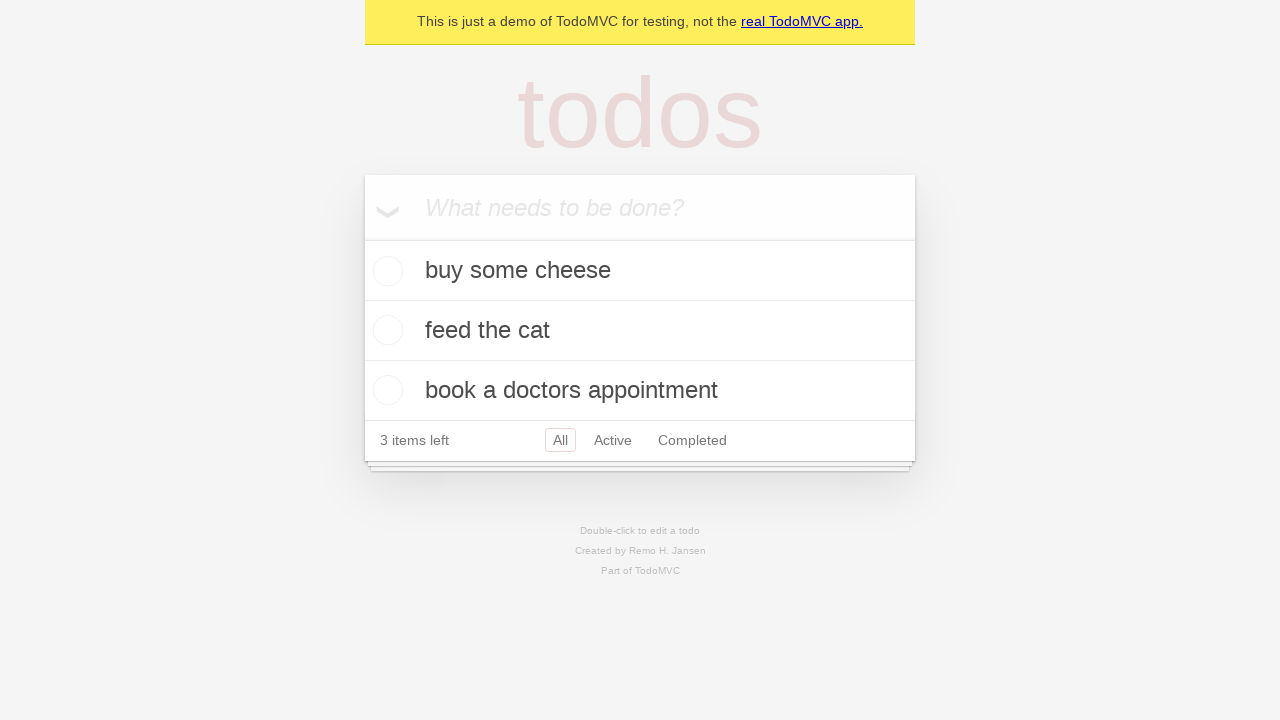

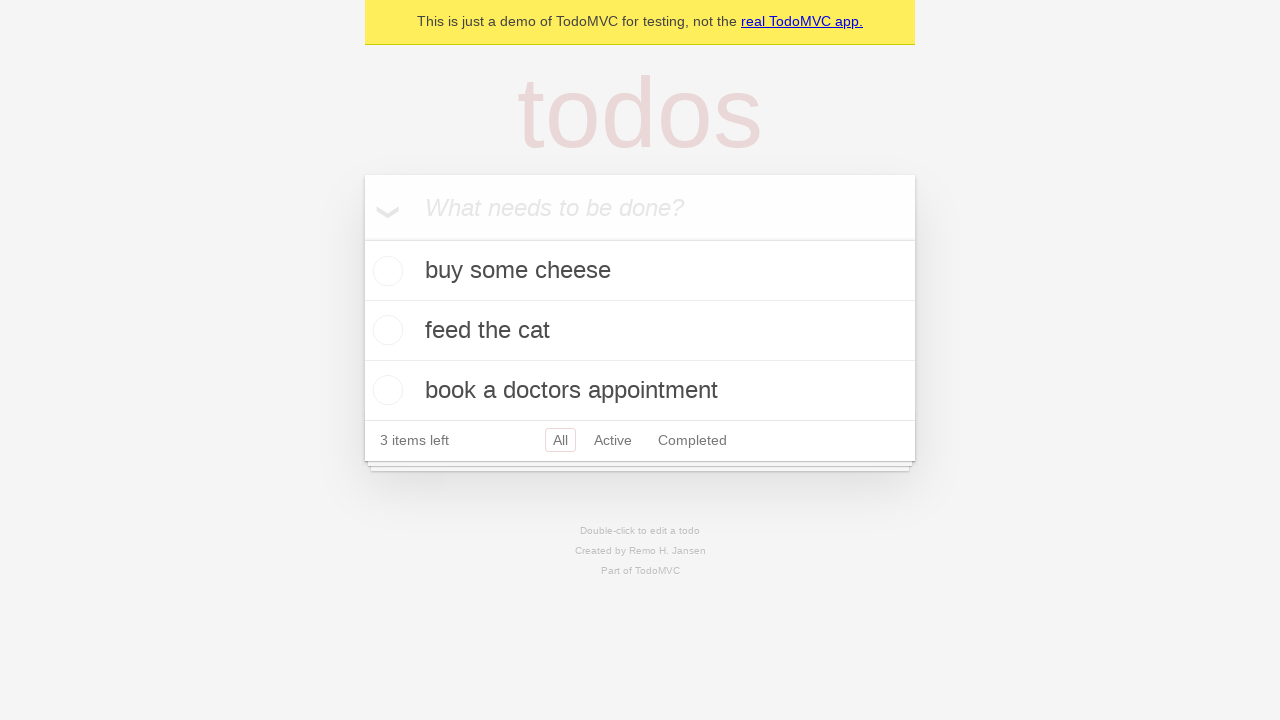